Tests purchasing the fourth product item by verifying product details, adding to cart, and completing the purchase

Starting URL: https://www.demoblaze.com/index.html#

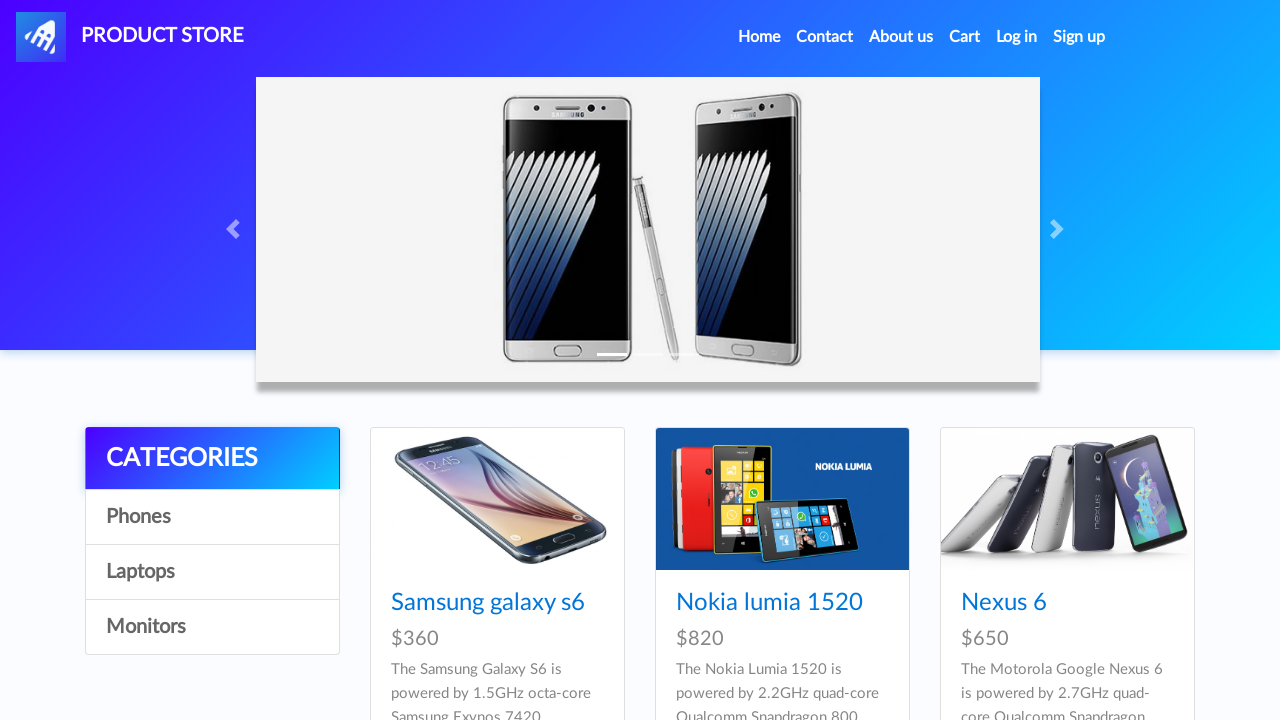

Clicked on the fourth product item at (497, 361) on div:nth-child(4) > div > a > img
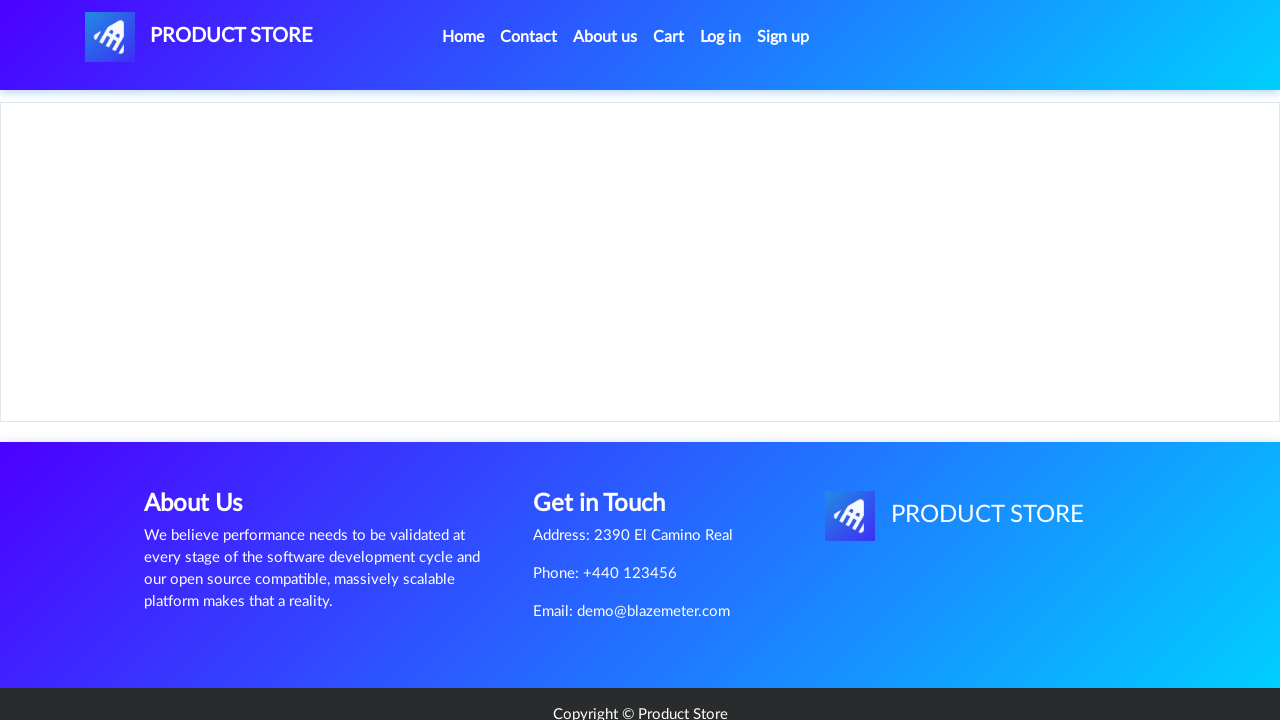

Product page loaded and product title visible
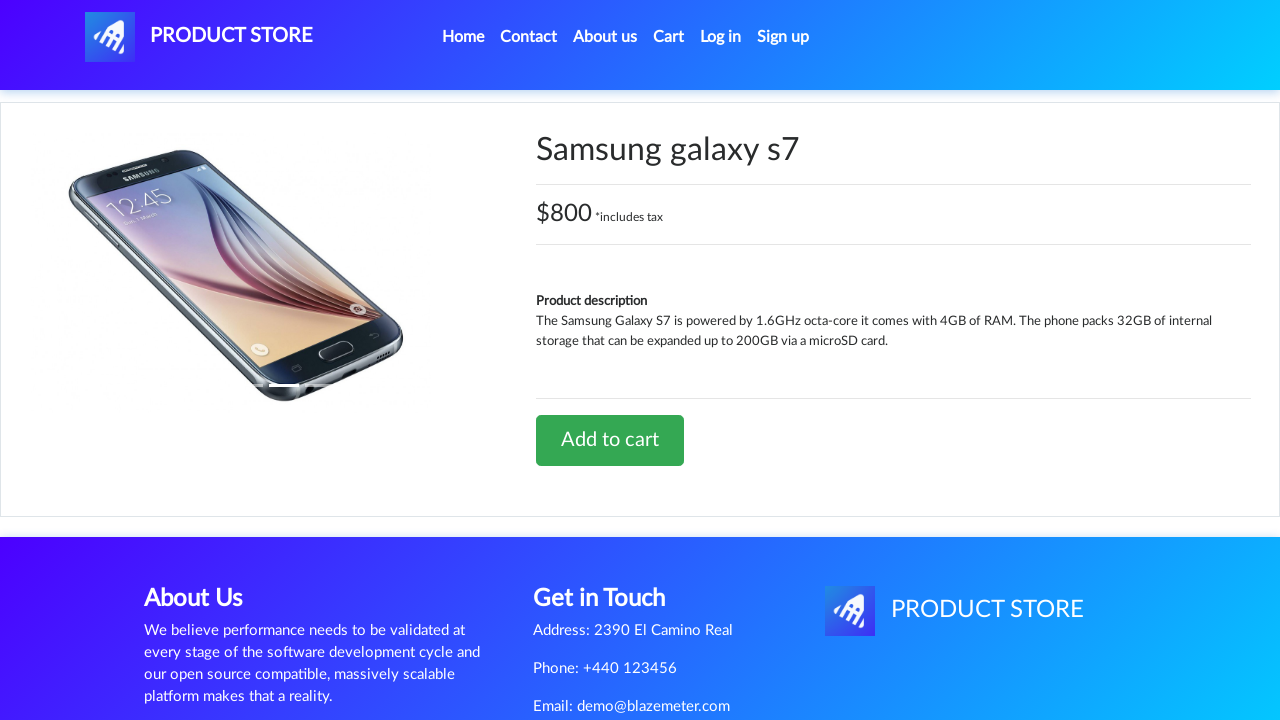

Clicked Add to Cart button at (610, 440) on a.btn.btn-success.btn-lg
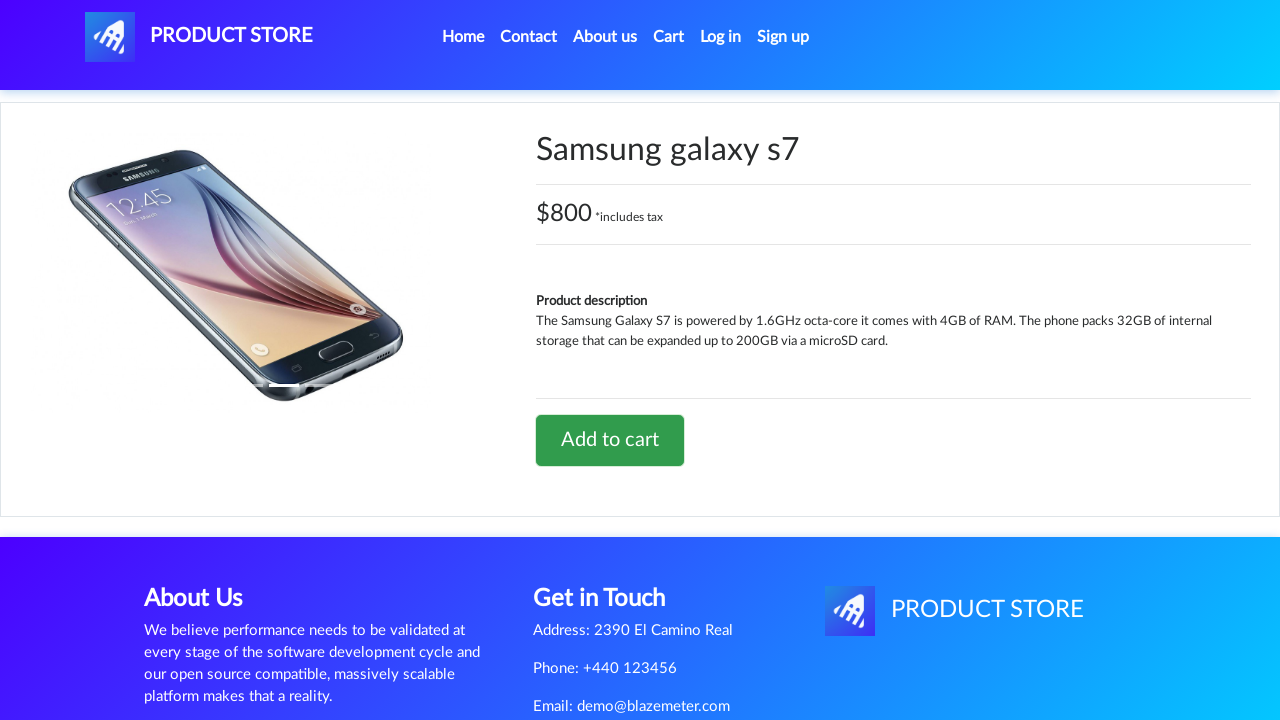

Set up alert dialog handler
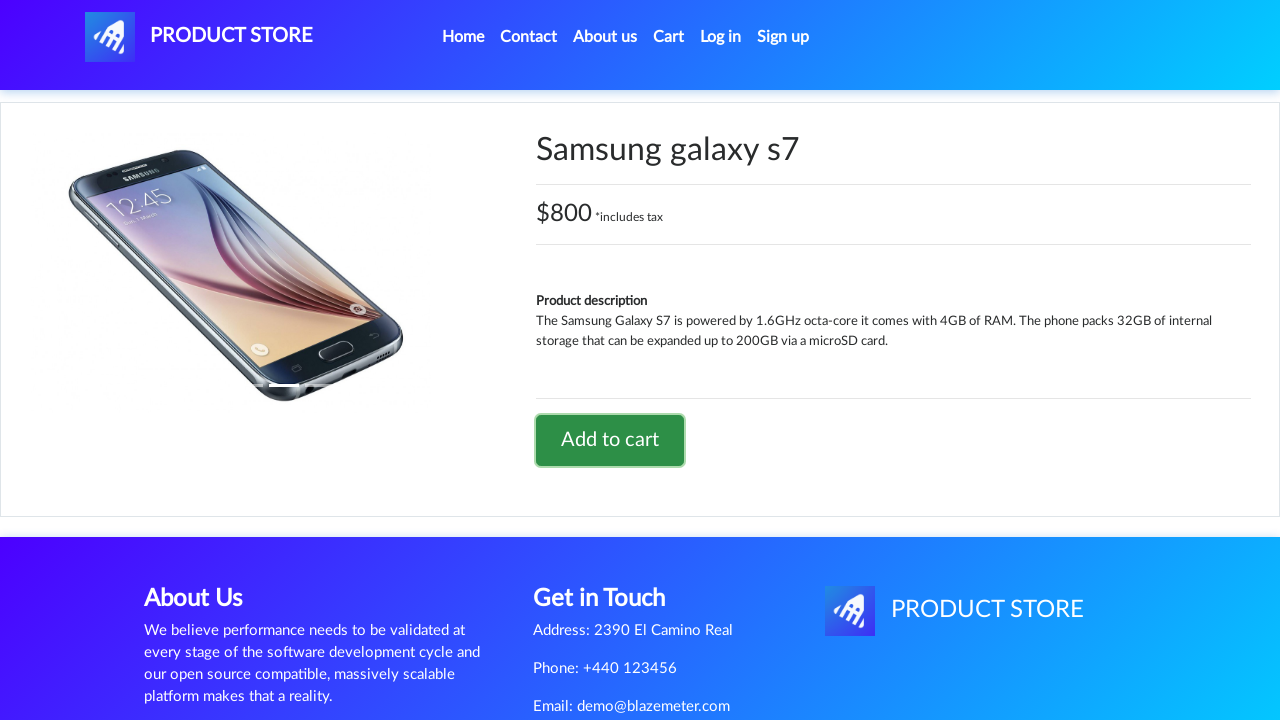

Navigated to shopping cart at (669, 37) on a#cartur
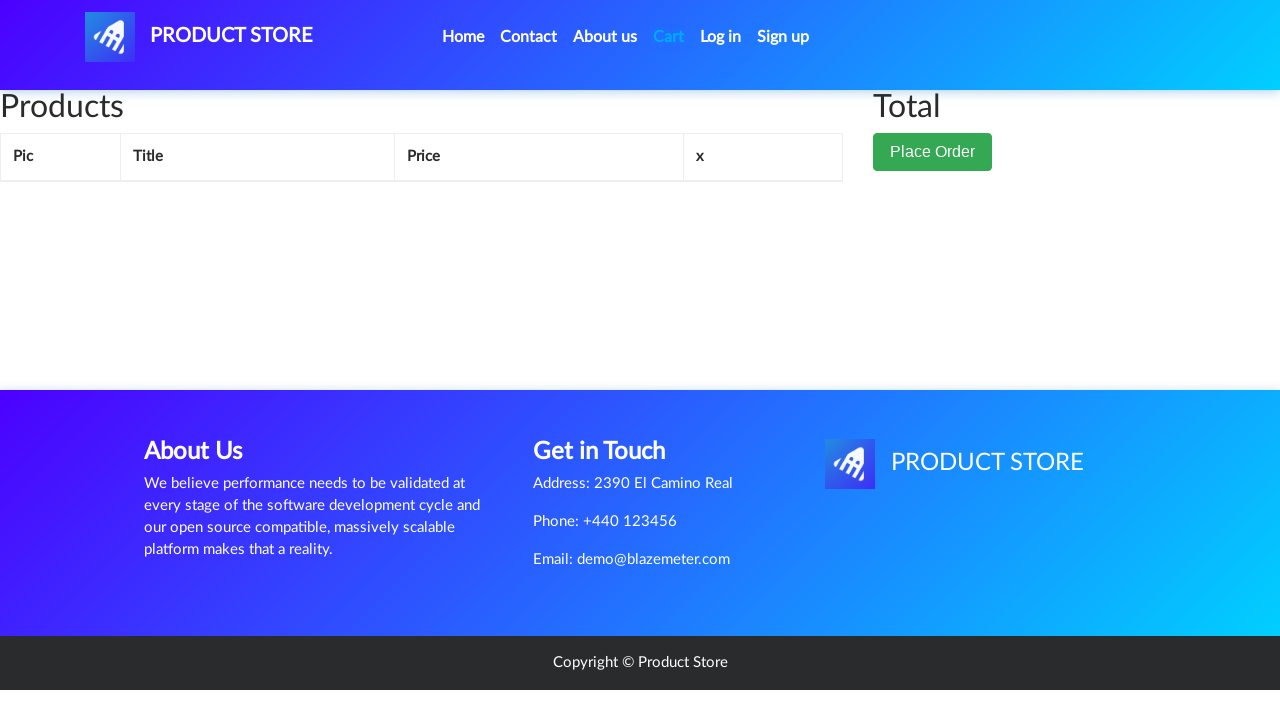

Clicked Place Order button at (933, 152) on button.btn.btn-success
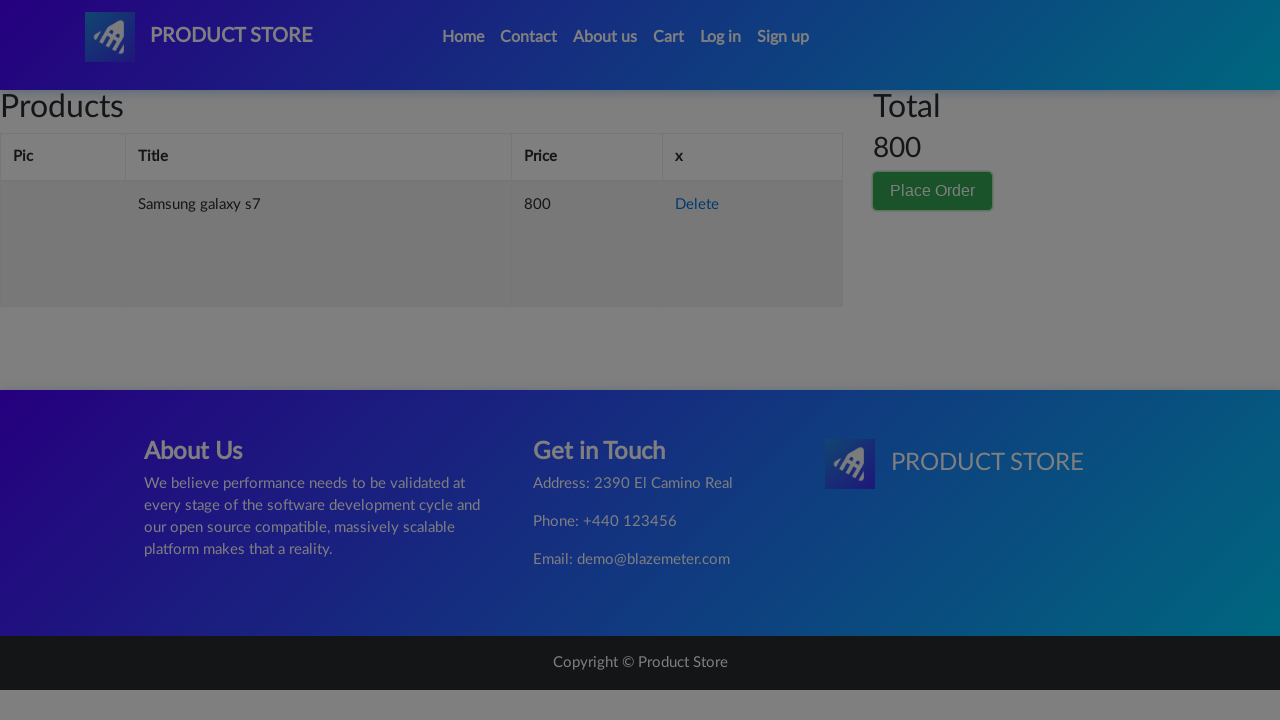

Filled name field with 'Mia Dimitrijevic' on #name
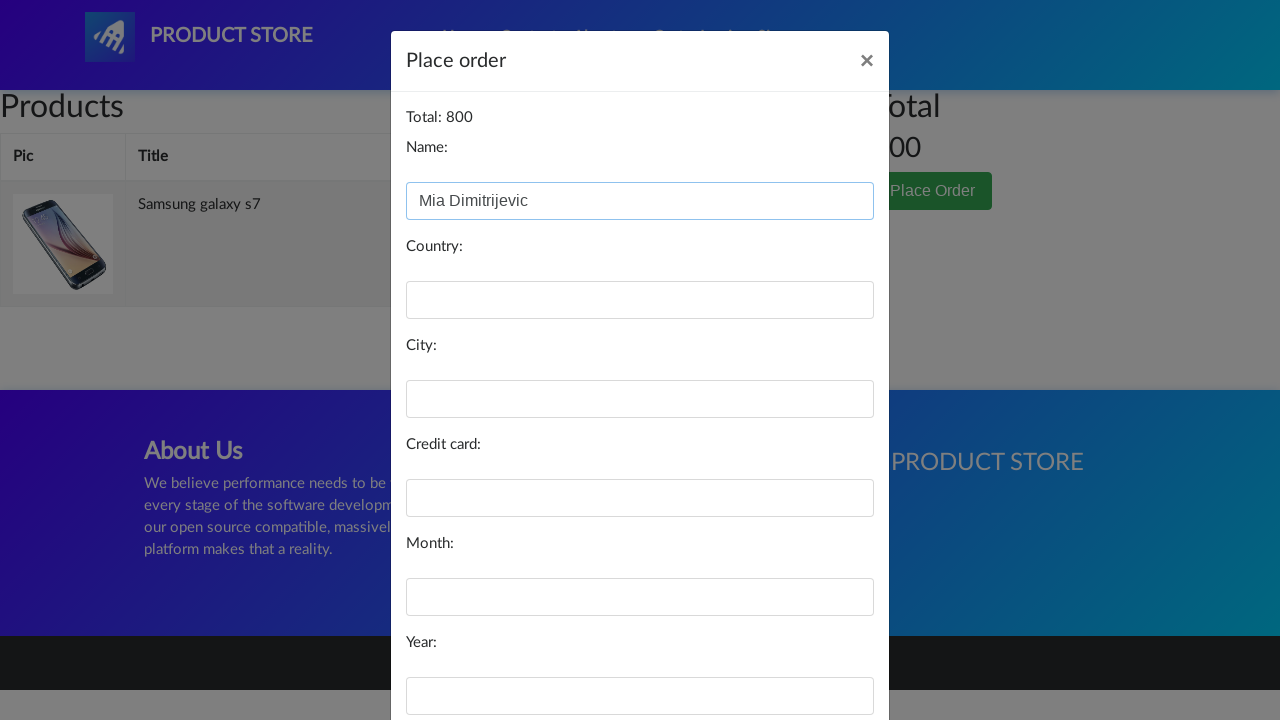

Filled card field with credit card number on #card
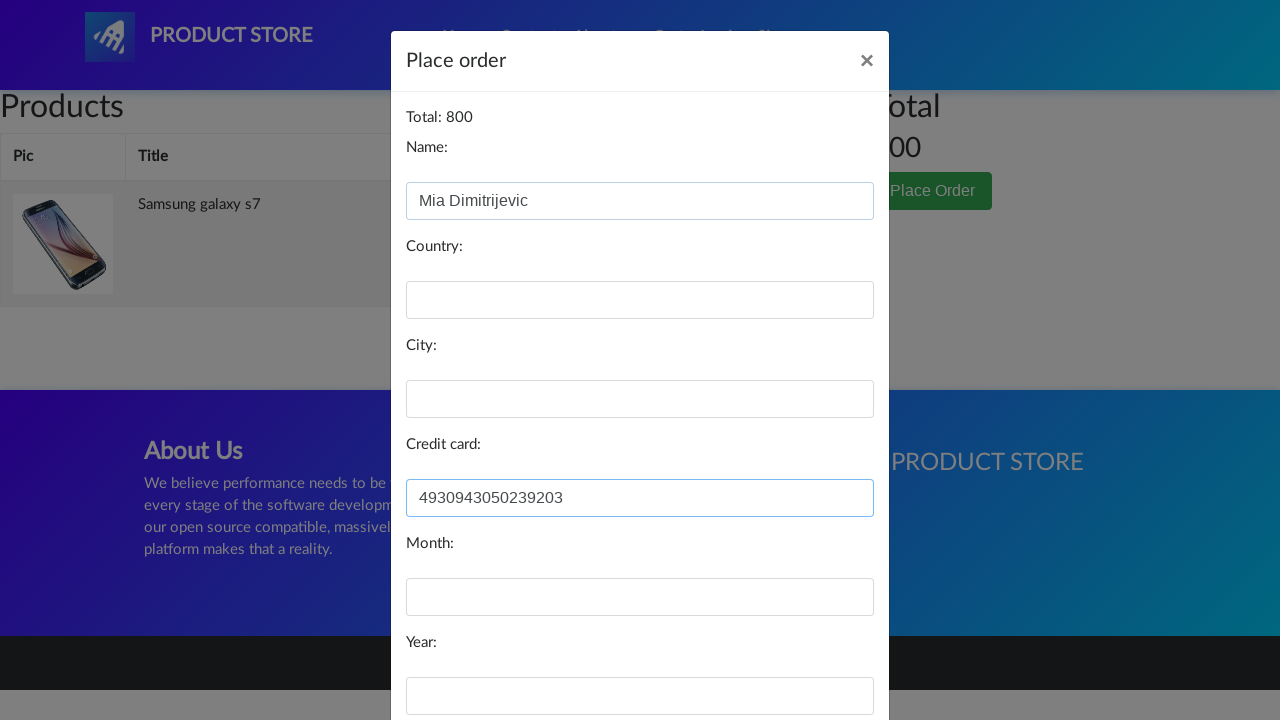

Clicked Purchase button to complete order at (823, 655) on button[onclick='purchaseOrder()']
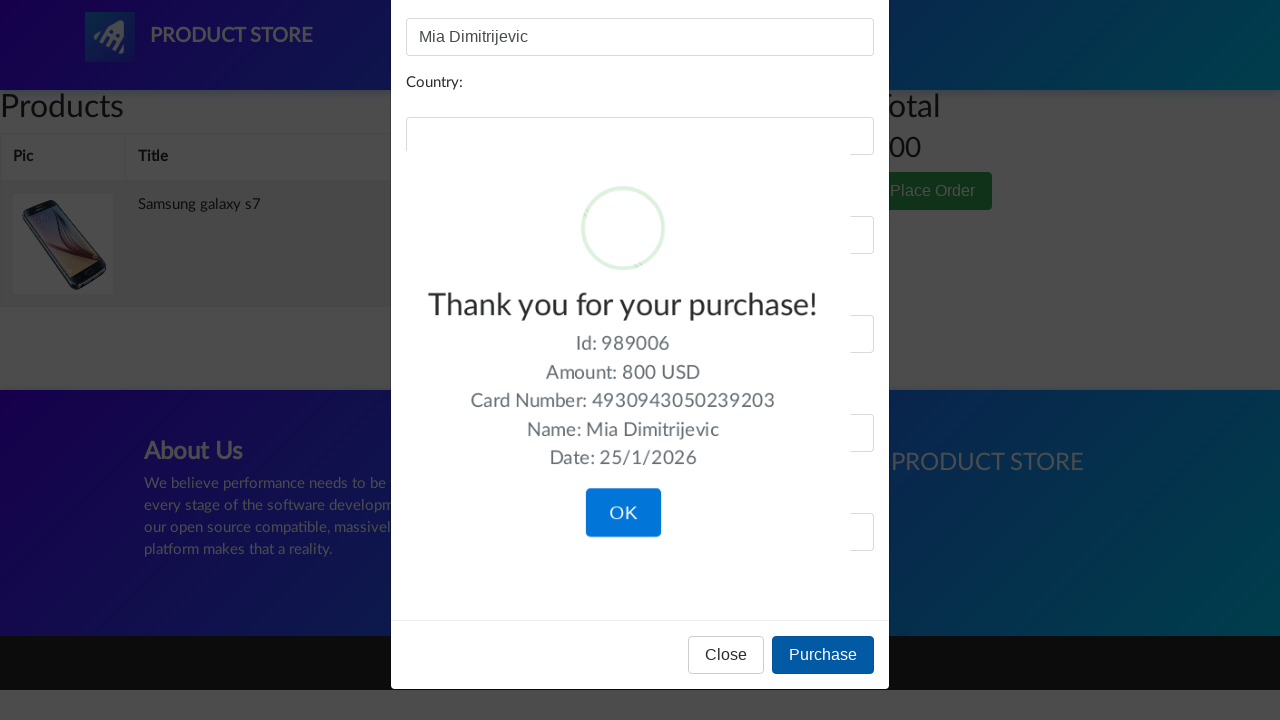

Purchase confirmation dialog appeared
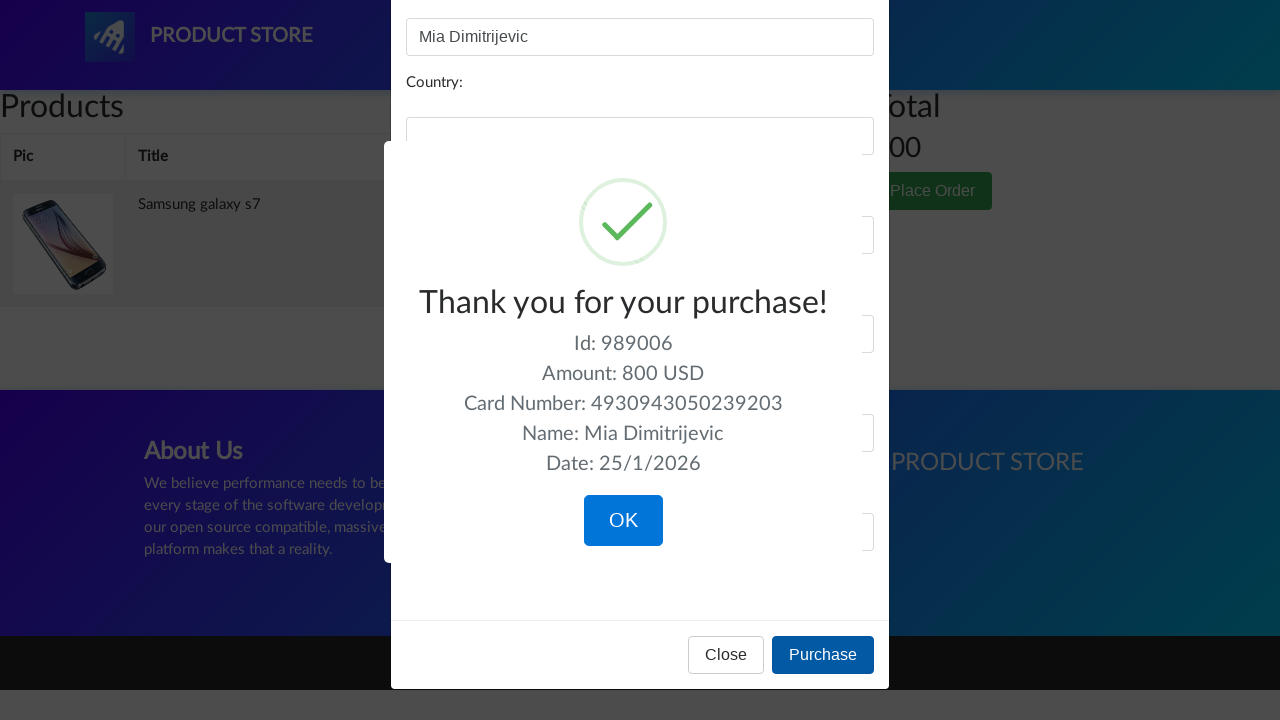

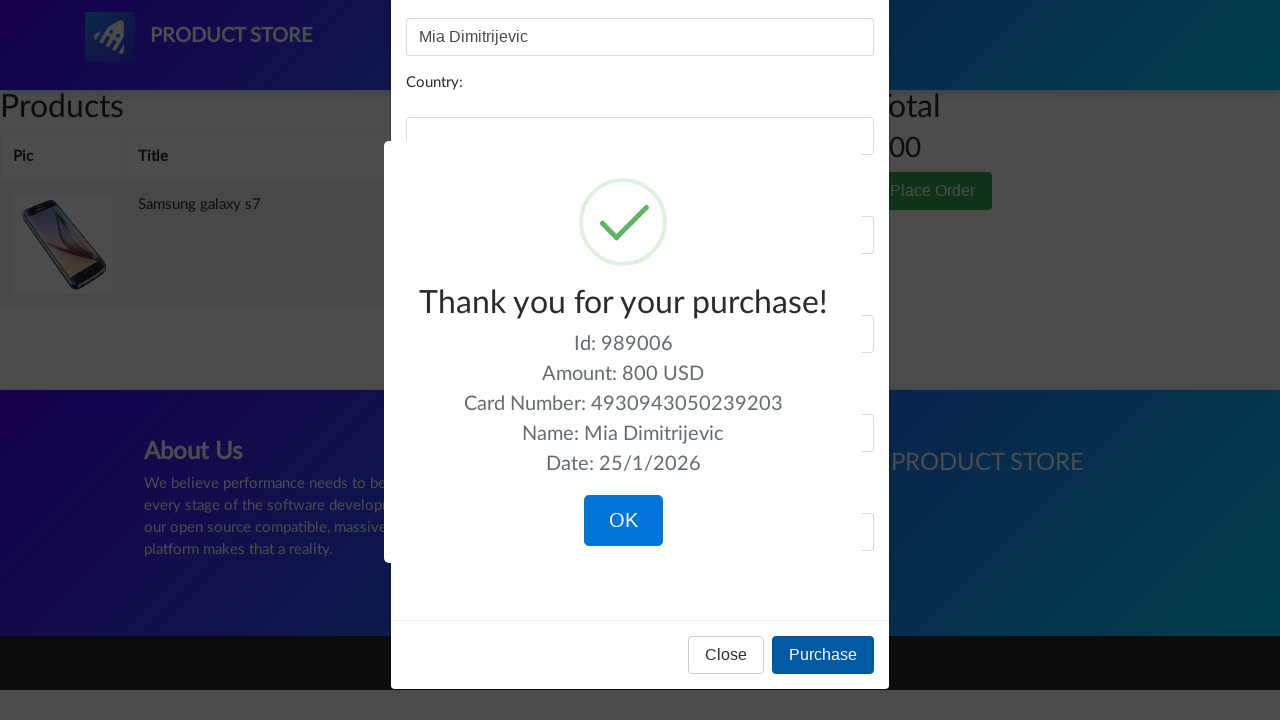